Solves a math challenge by retrieving a value from an element attribute, calculating the result, and submitting the form with the answer and checkbox selections

Starting URL: http://suninjuly.github.io/get_attribute.html

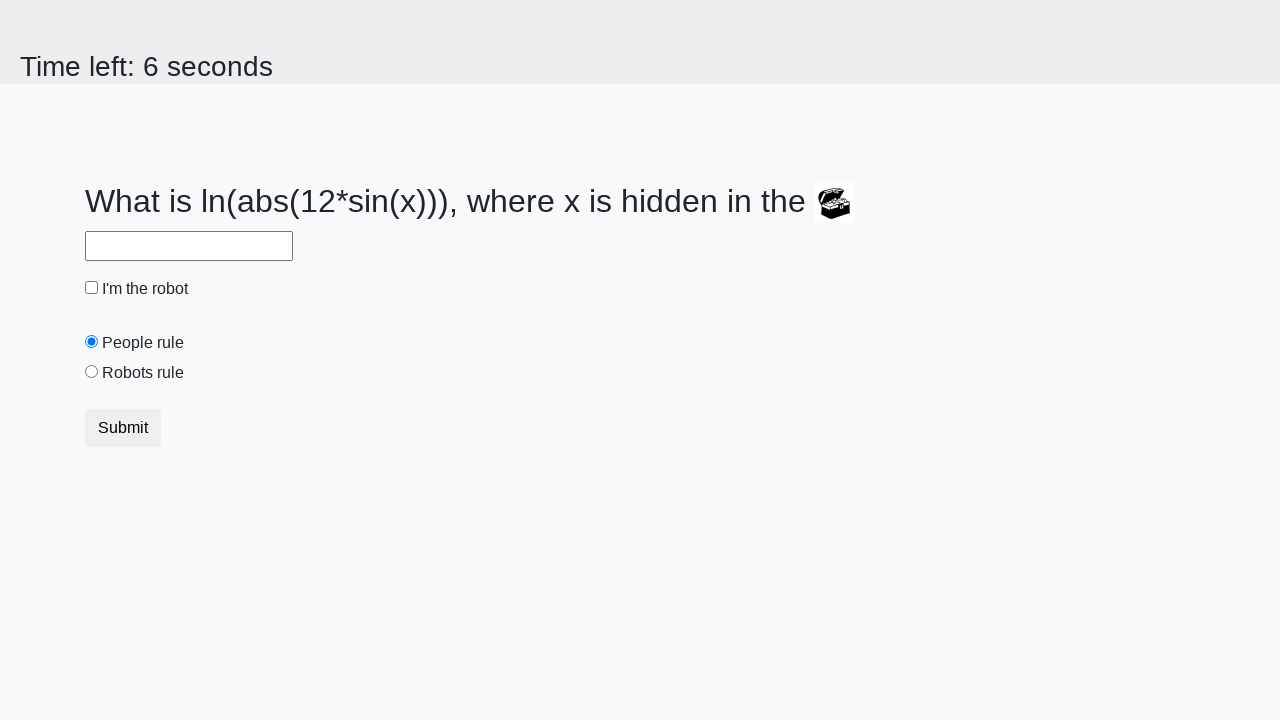

Located treasure element
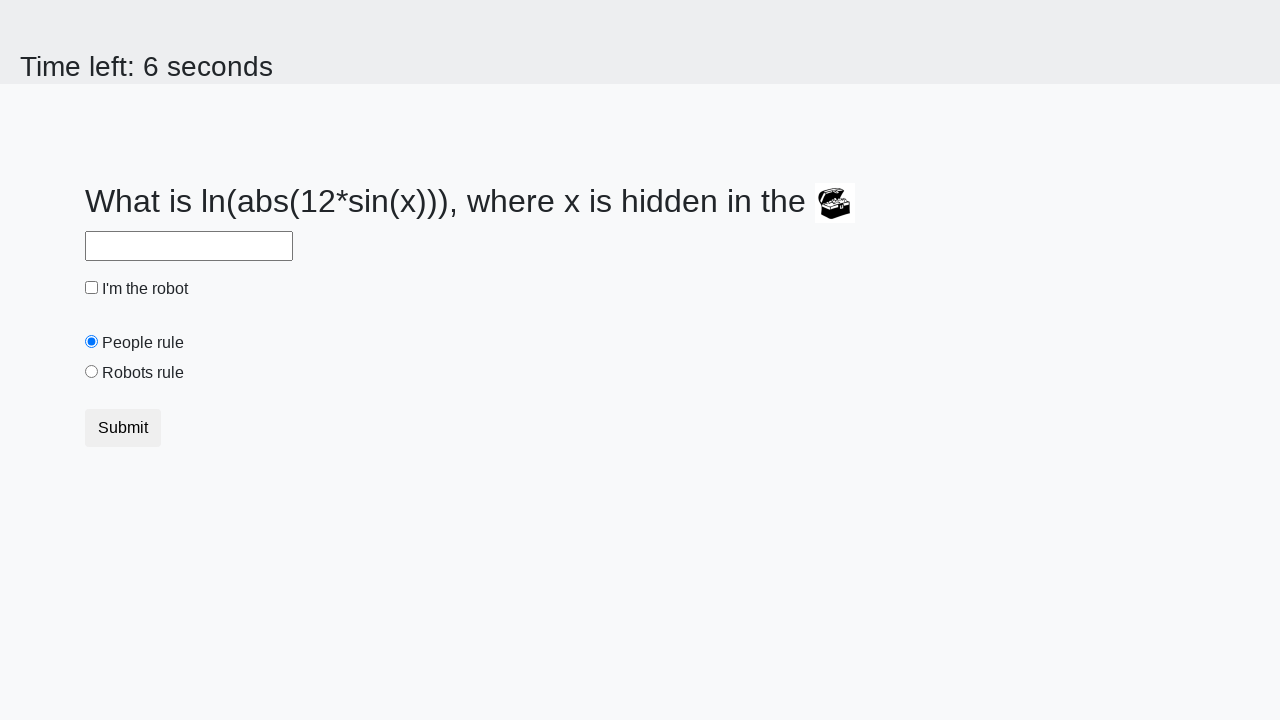

Retrieved valuex attribute from treasure element
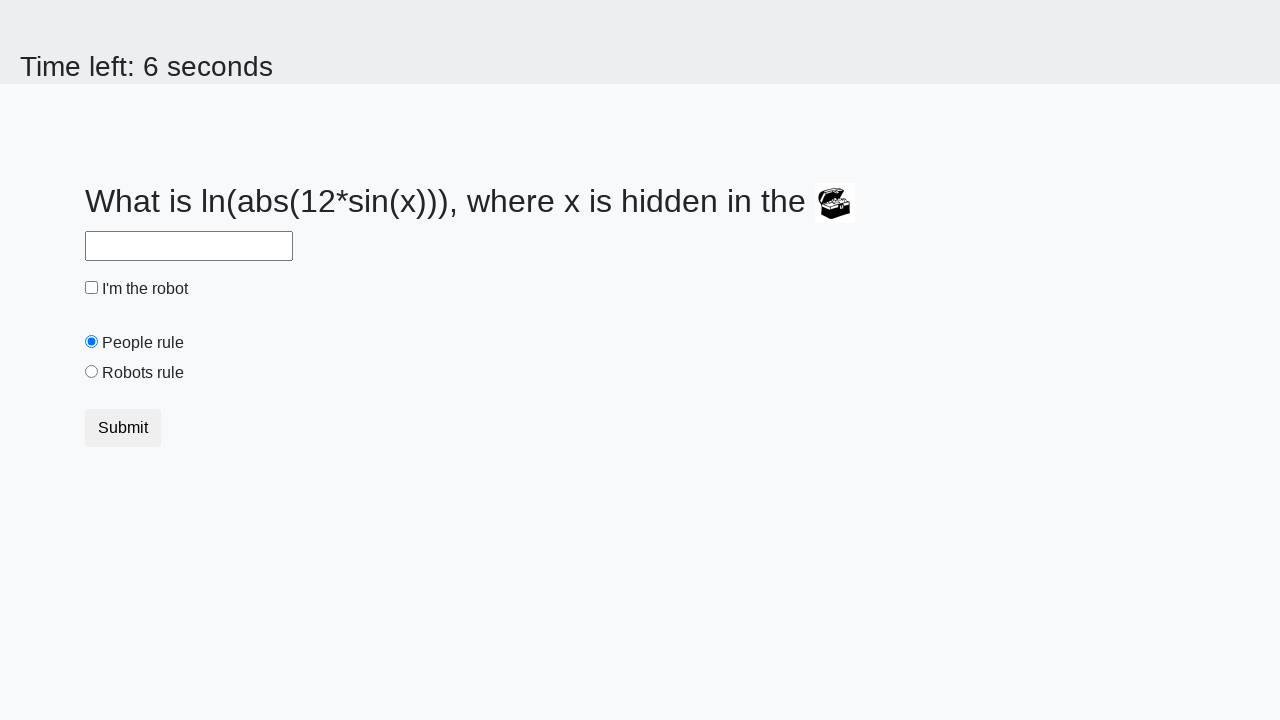

Calculated answer using math formula with x=522
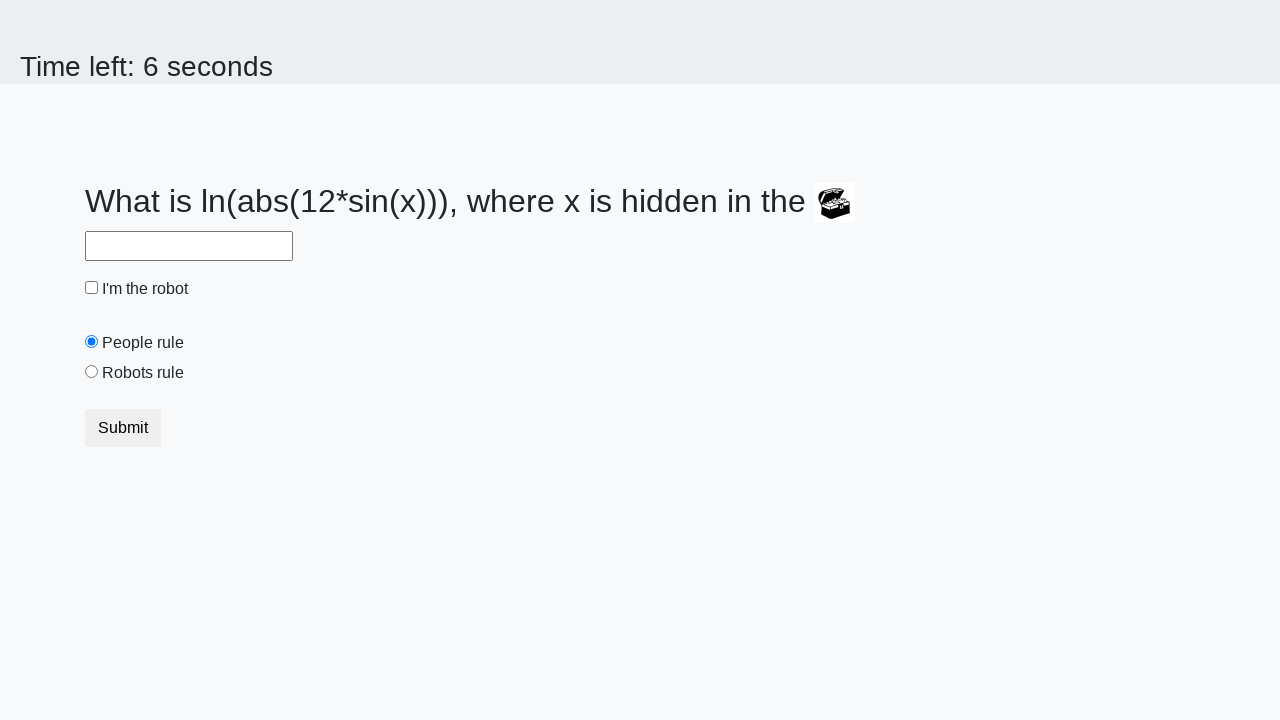

Filled answer field with calculated value 1.741679552714721 on #answer
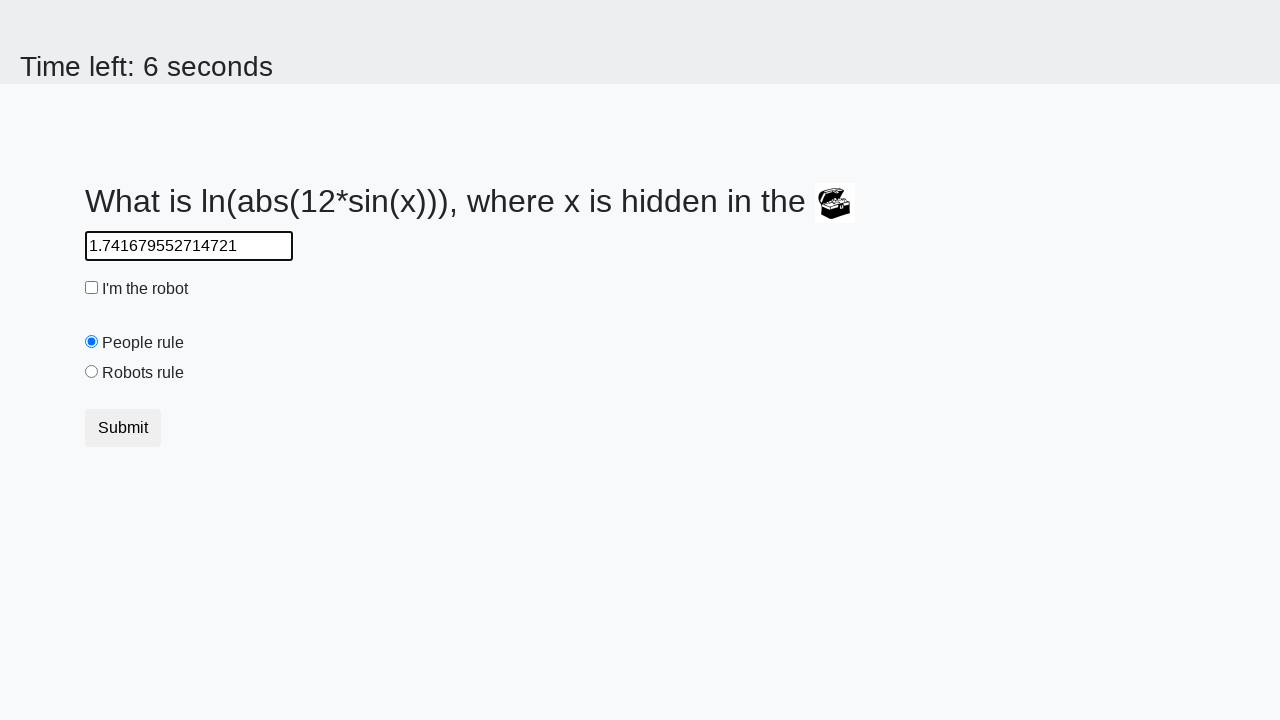

Clicked robot checkbox at (92, 288) on #robotCheckbox
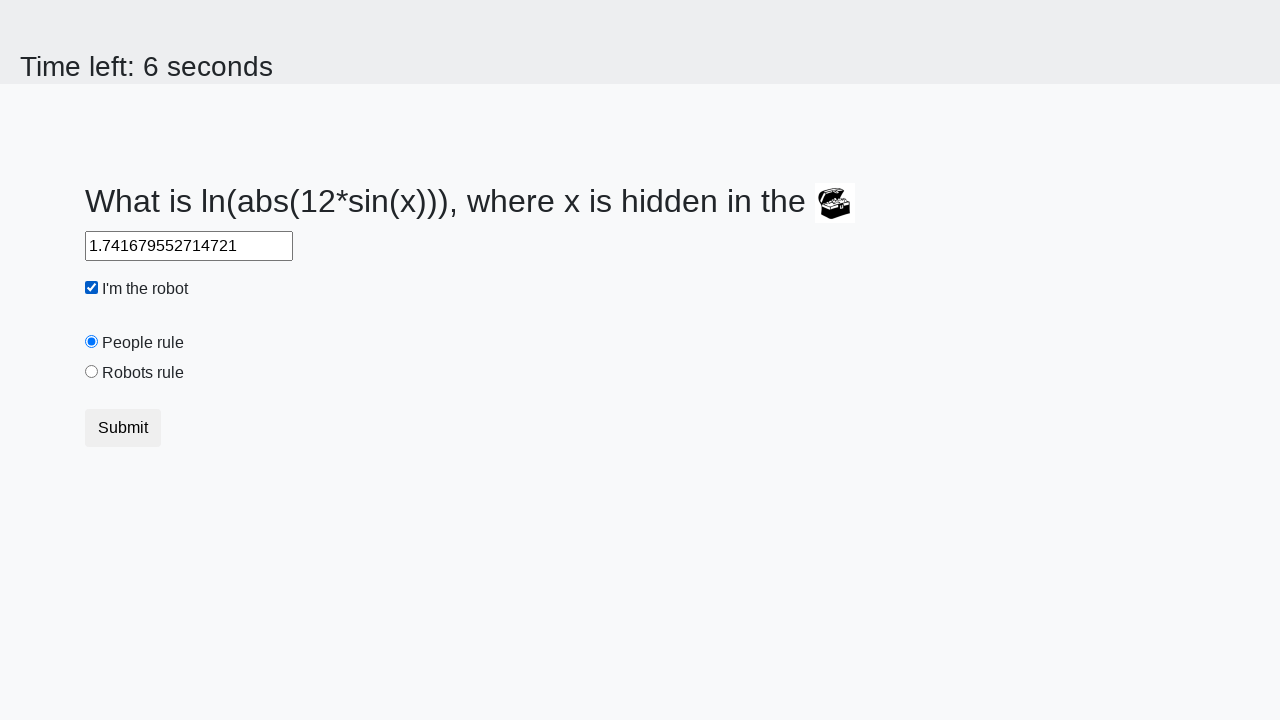

Clicked robots rule radio button at (92, 372) on #robotsRule
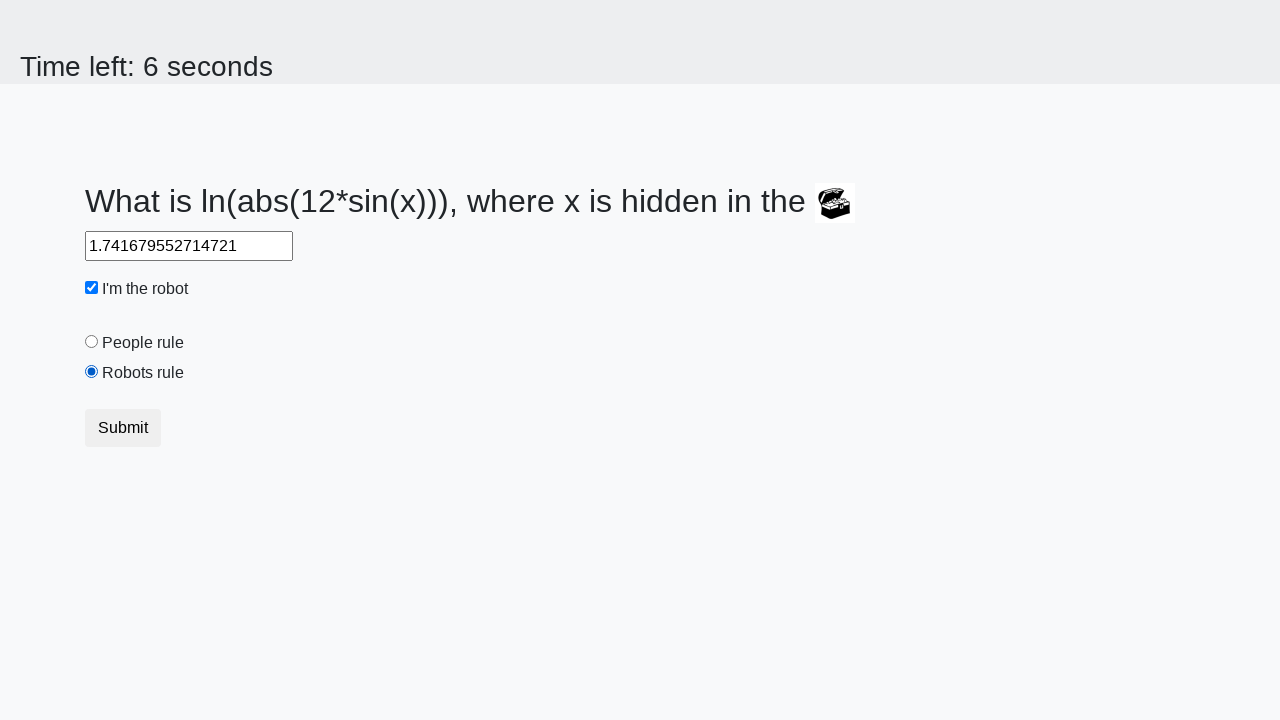

Clicked submit button to complete math challenge at (123, 428) on button[type='submit']
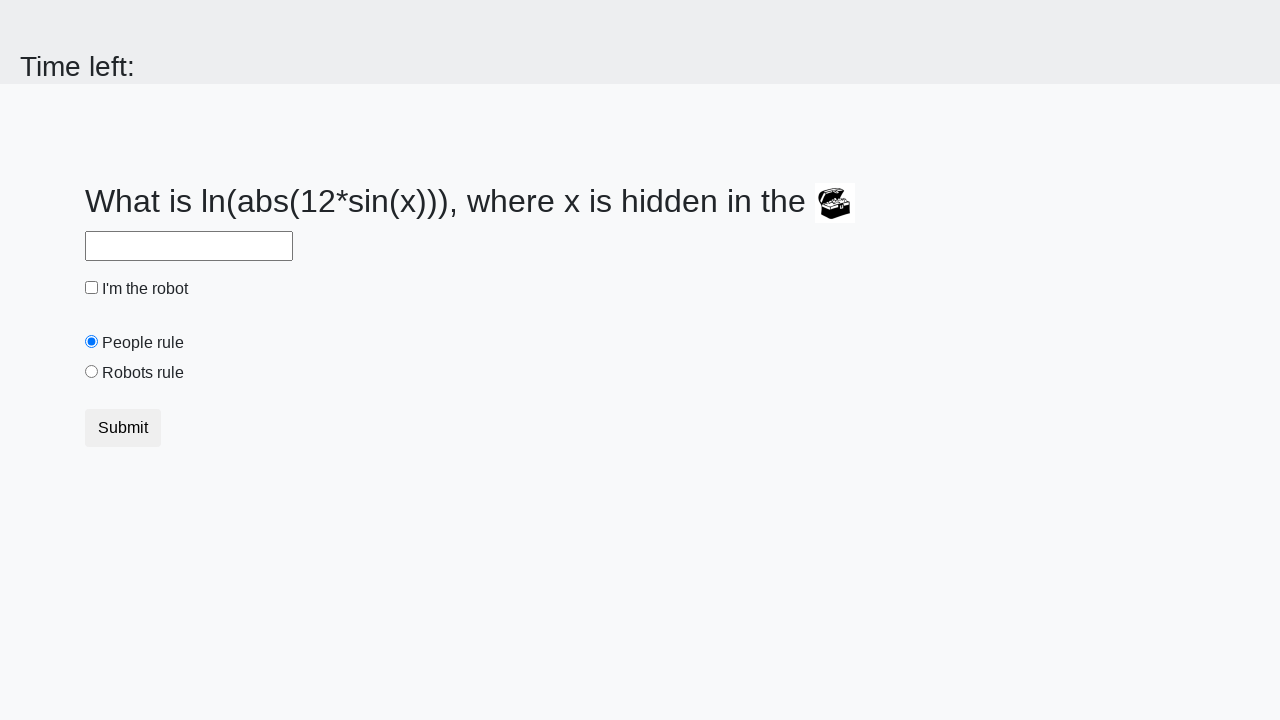

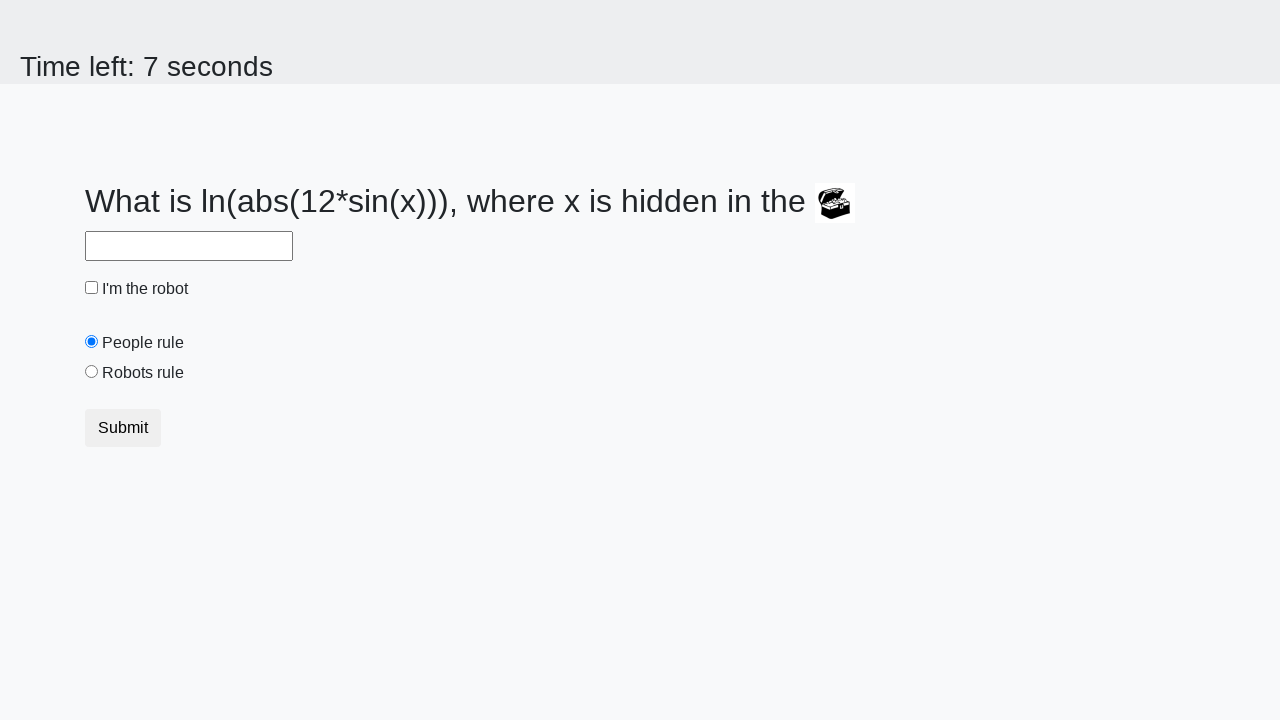